Tests page scrolling functionality using keyboard shortcuts

Starting URL: https://inventwithpython.com

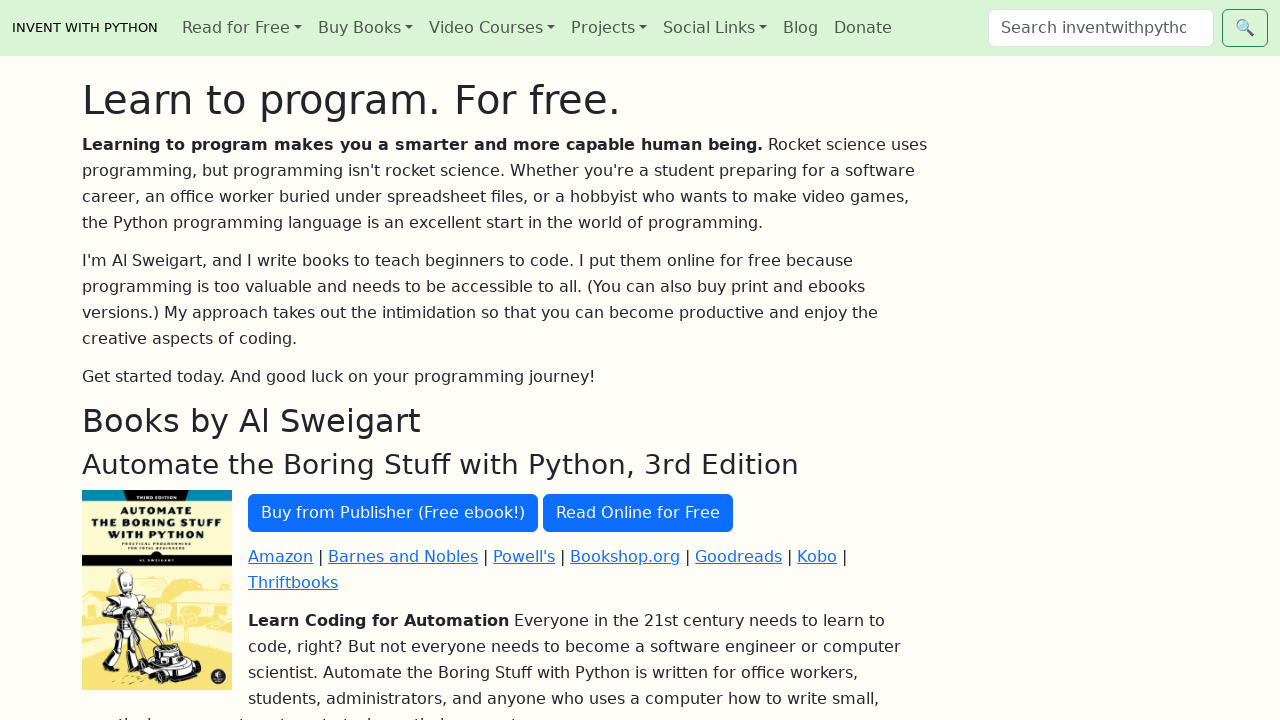

Pressed End key to scroll to bottom of page
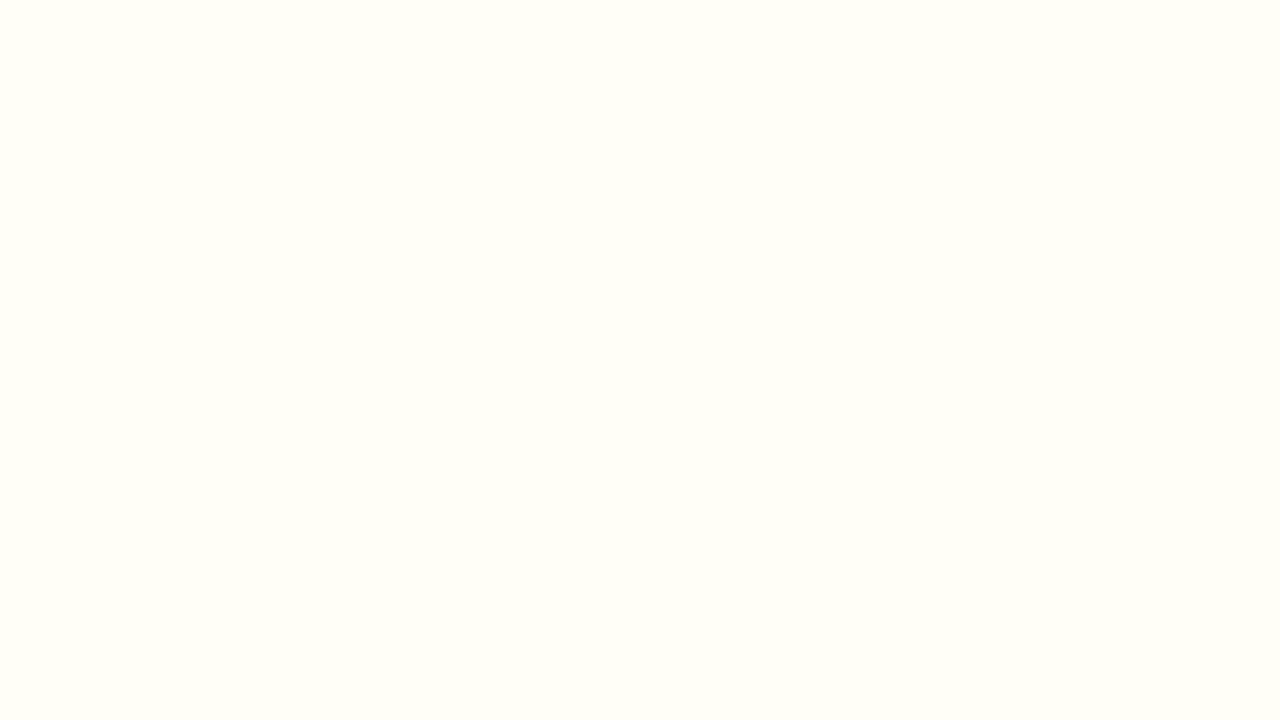

Pressed Home key to scroll to top of page
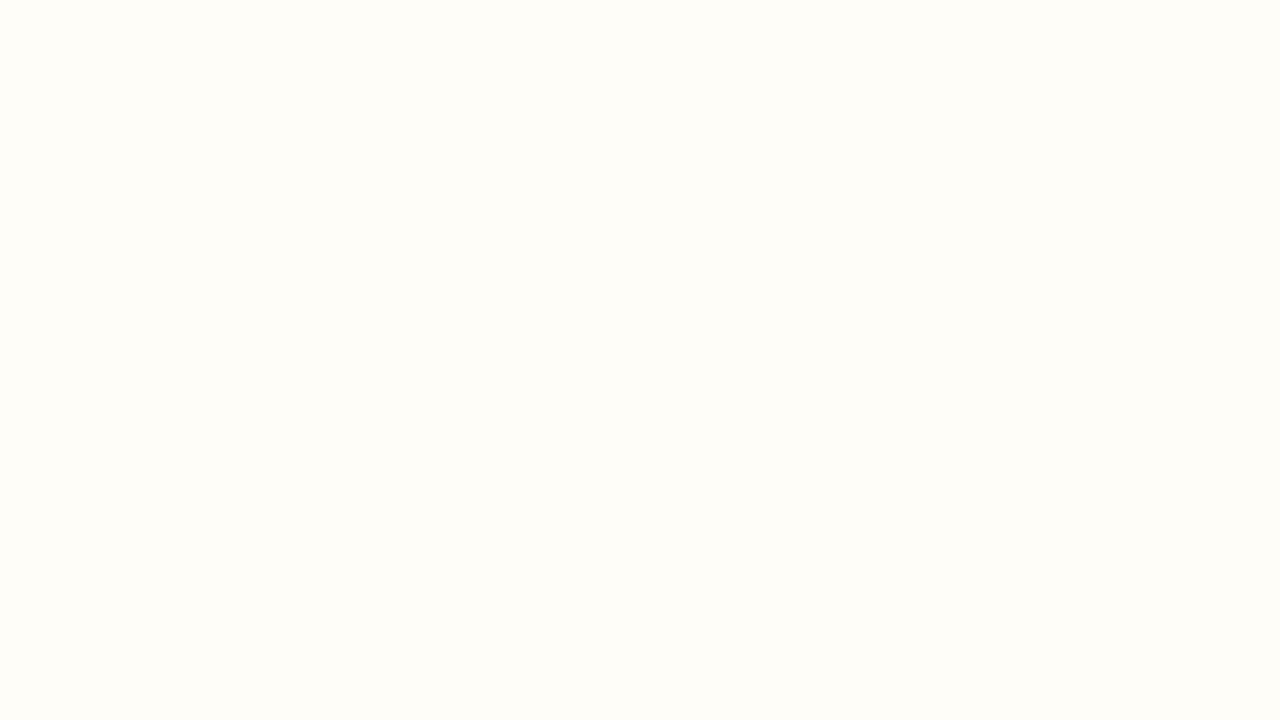

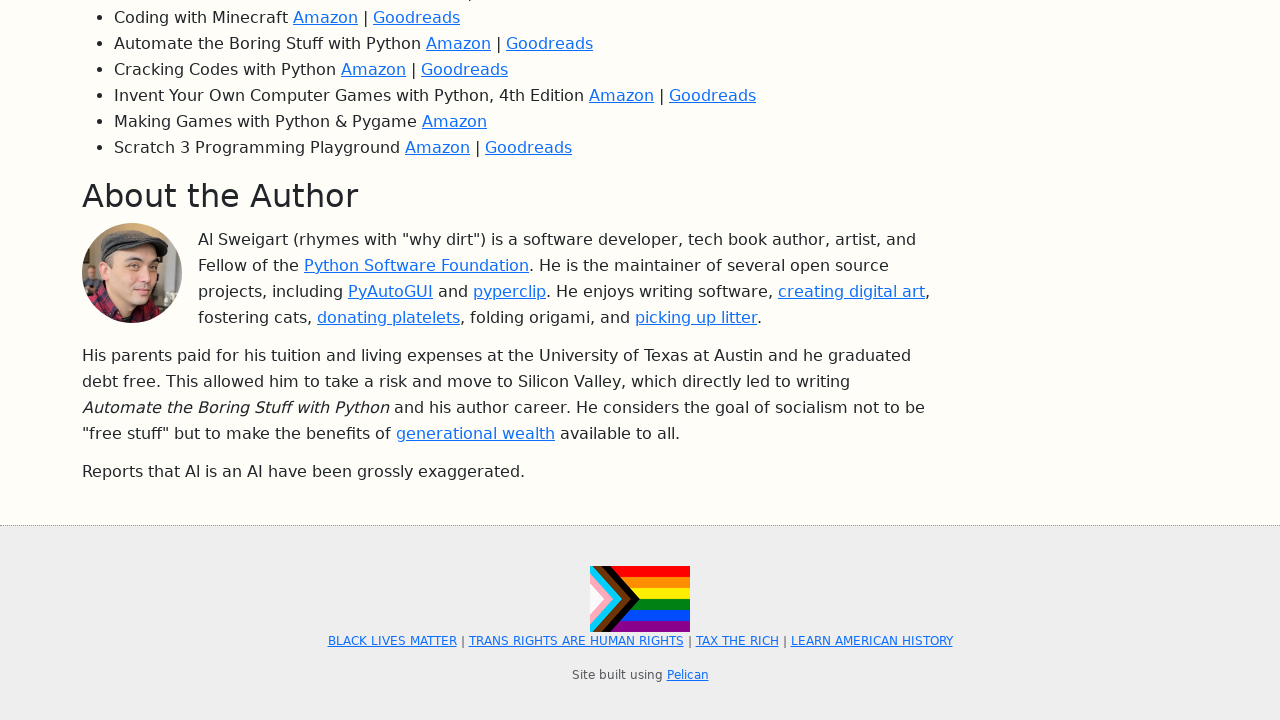